Tests combo tree dropdown by selecting multiple choices

Starting URL: https://www.jqueryscript.net/demo/Drop-Down-Combo-Tree/

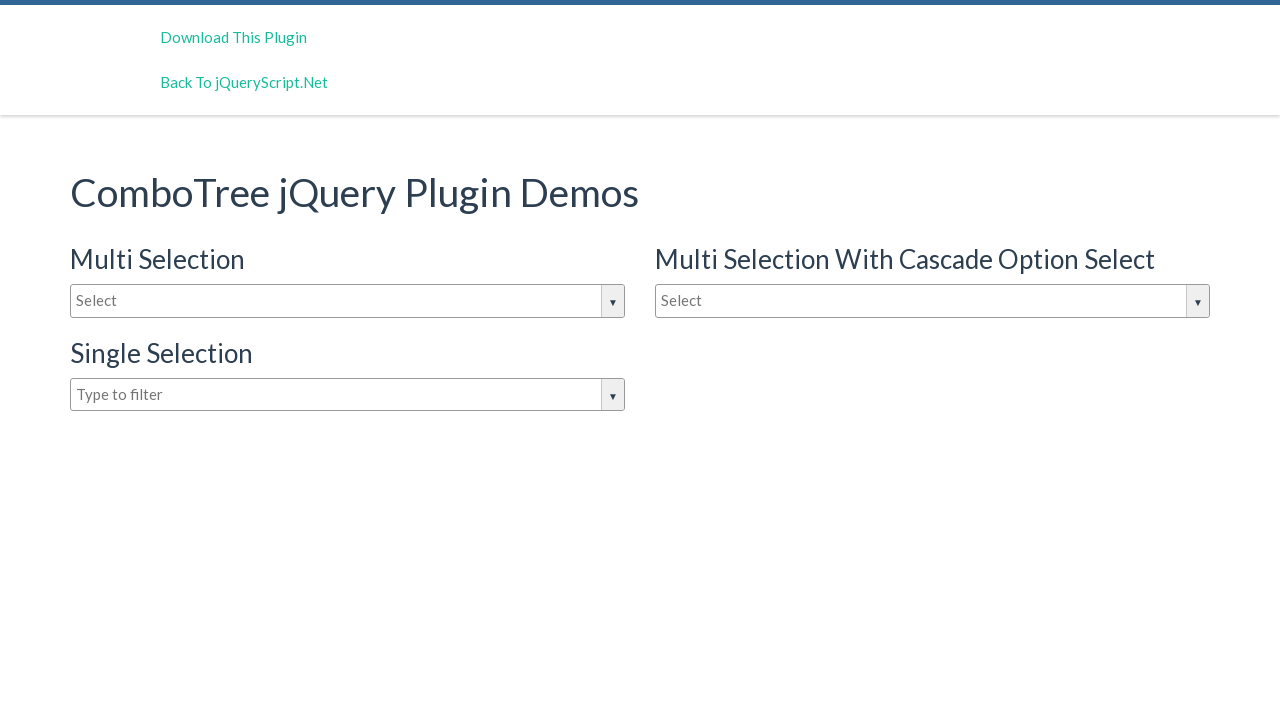

Clicked on combo tree dropdown input box to open it at (348, 301) on #justAnInputBox
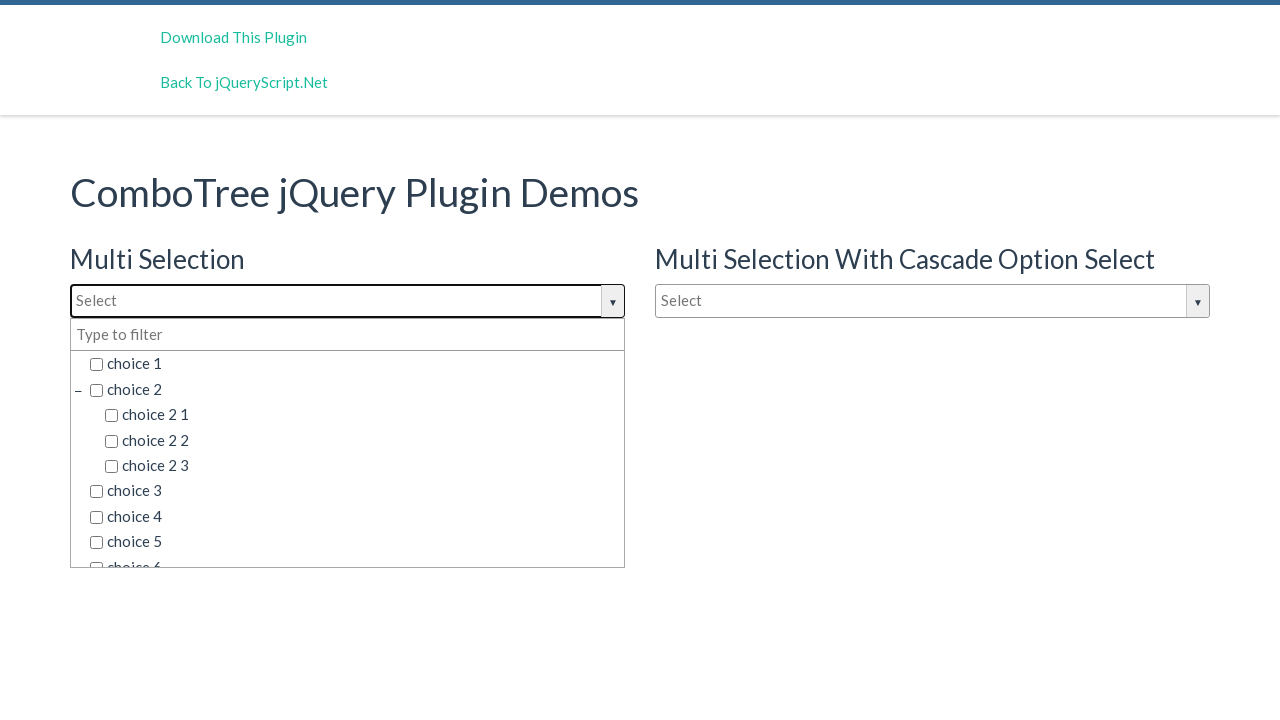

Selected 'choice 1' from dropdown at (355, 364) on (//span[contains(text(), 'choice 1  ')])[1]
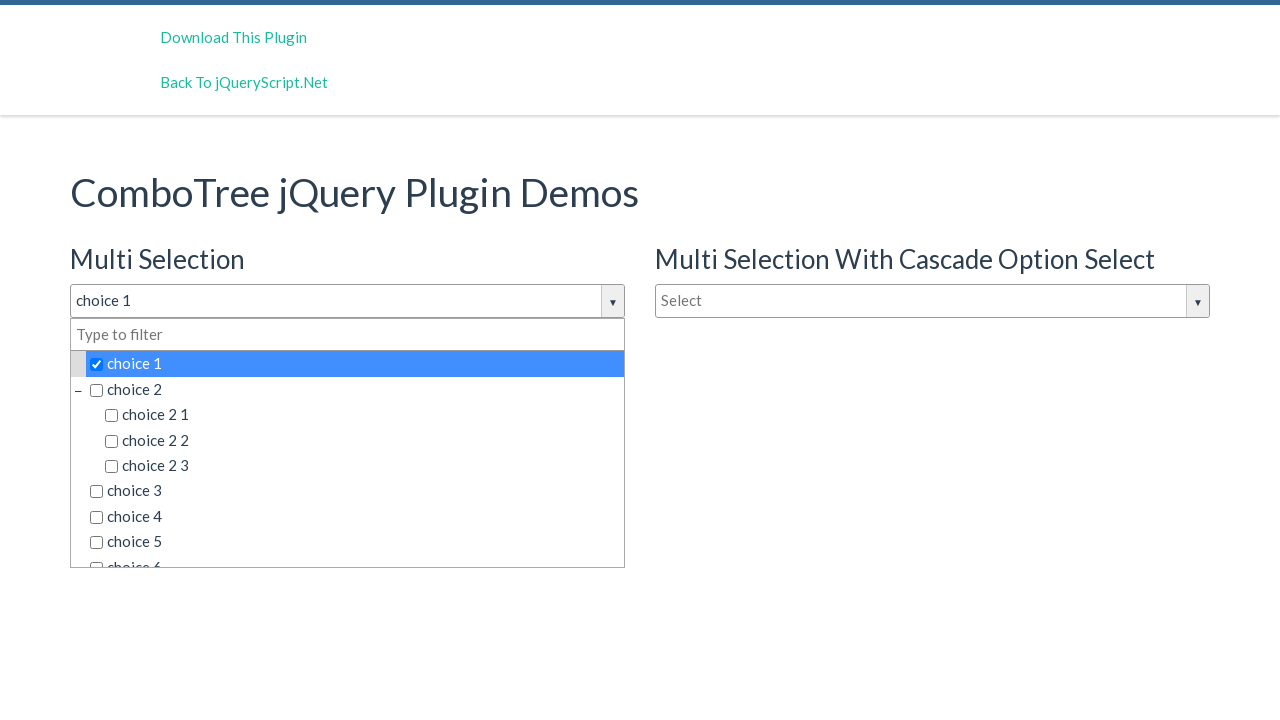

Selected 'choice 5' from dropdown at (355, 542) on (//span[contains(text(), 'choice 5')])[1]
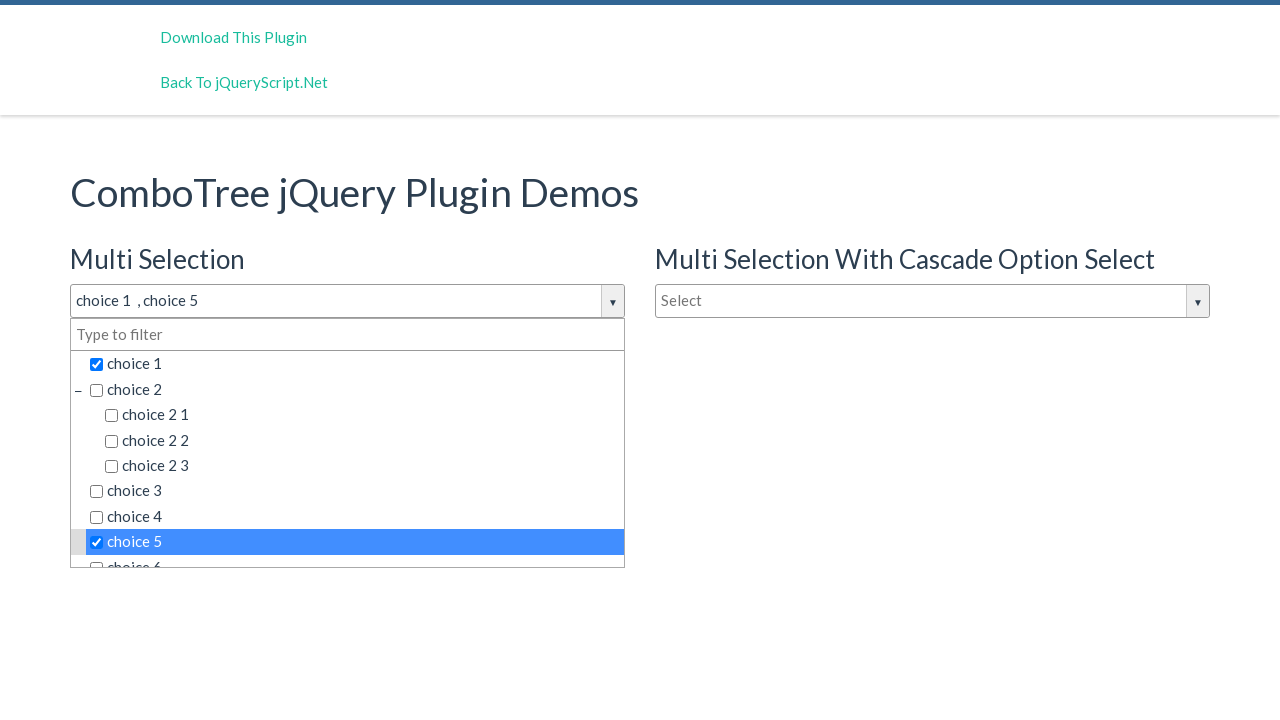

Selected 'choice 2 1' from dropdown at (362, 415) on (//span[contains(text(), 'choice 2 1')])[1]
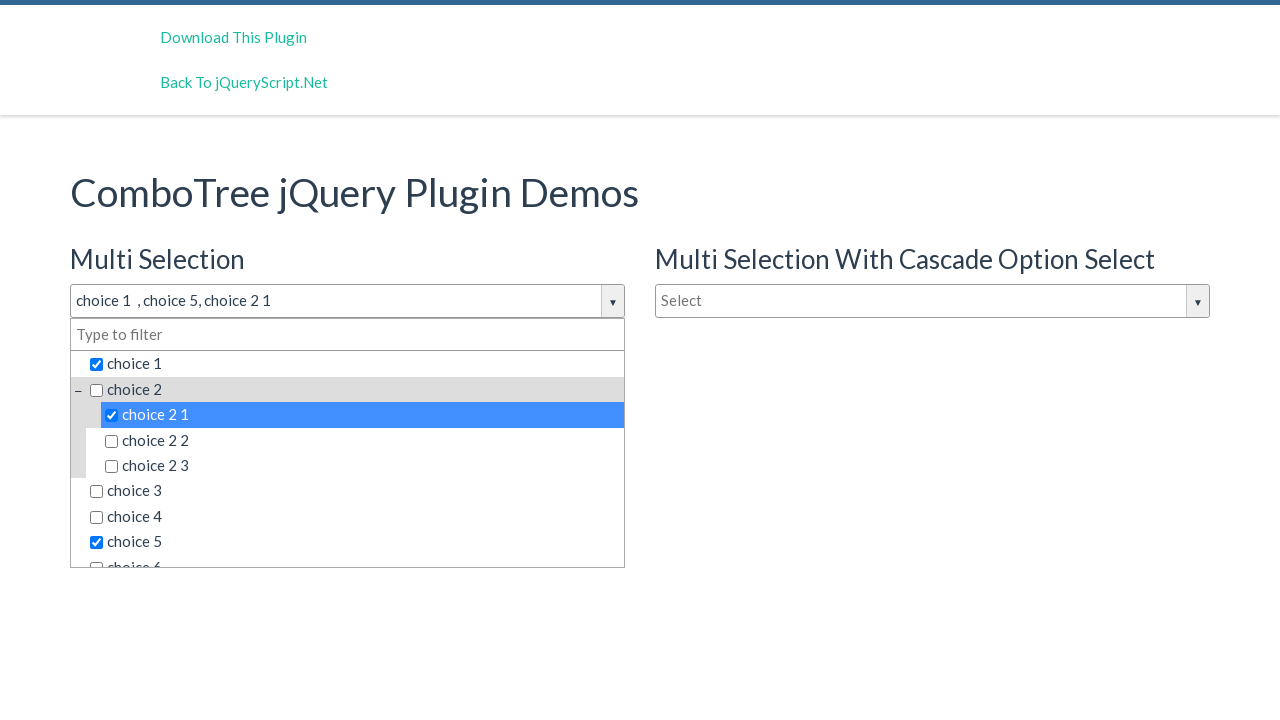

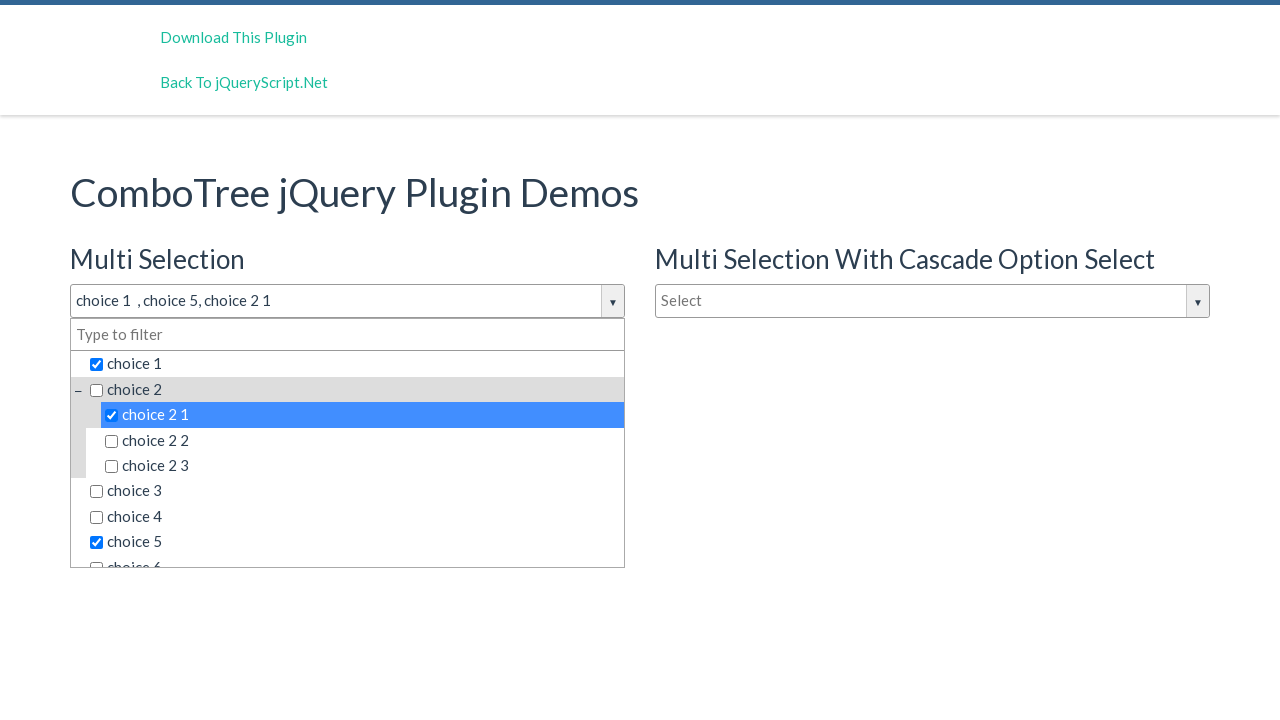